Tests the SpiceJet flight booking form by clicking on the origin field and entering an airport code

Starting URL: https://www.spicejet.com/

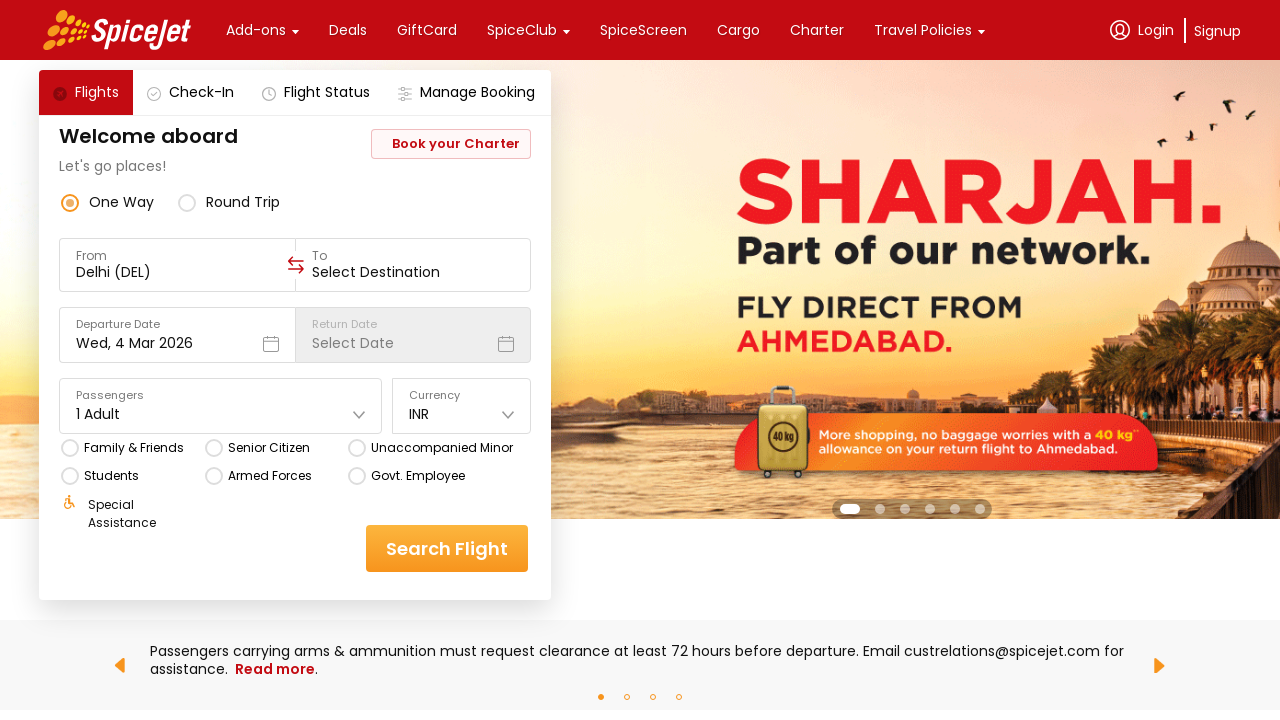

Clicked on the origin/from field in SpiceJet flight booking form at (178, 272) on xpath=//div[@data-testid='to-testID-origin']/div/div/input
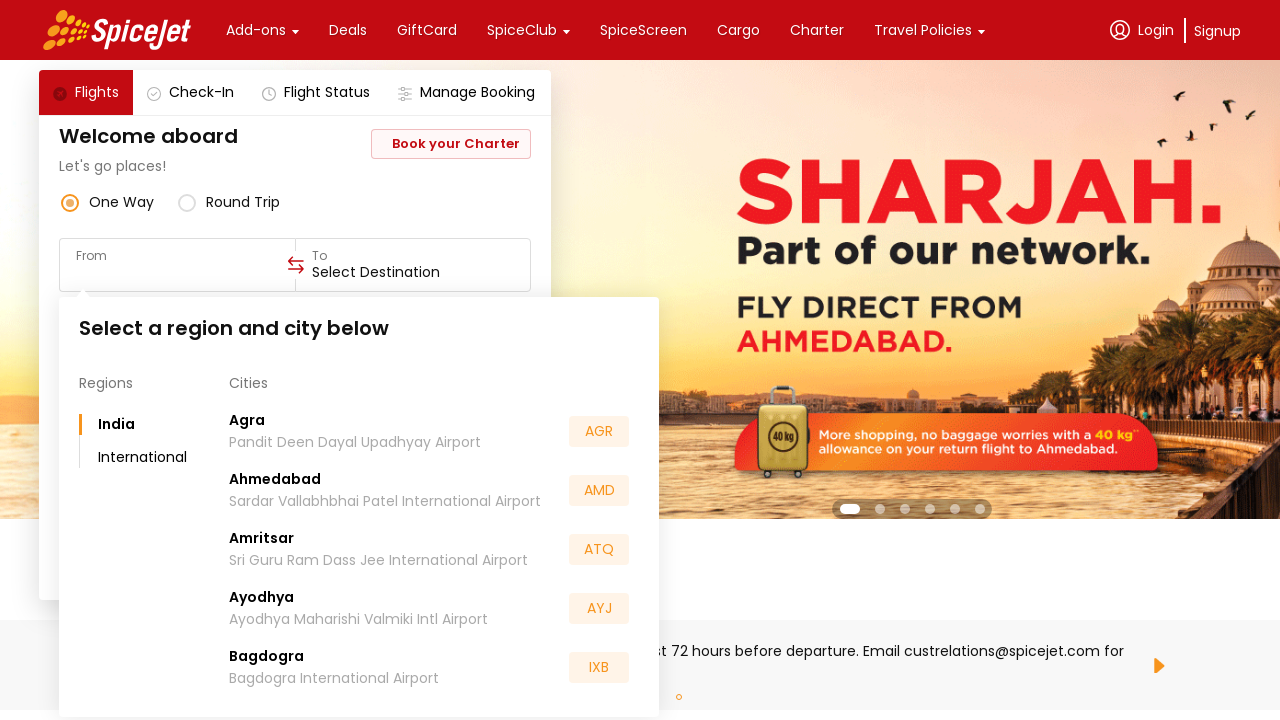

Clicked on the origin field again to ensure focus at (178, 272) on xpath=//div[@data-testid='to-testID-origin']/div/div/input
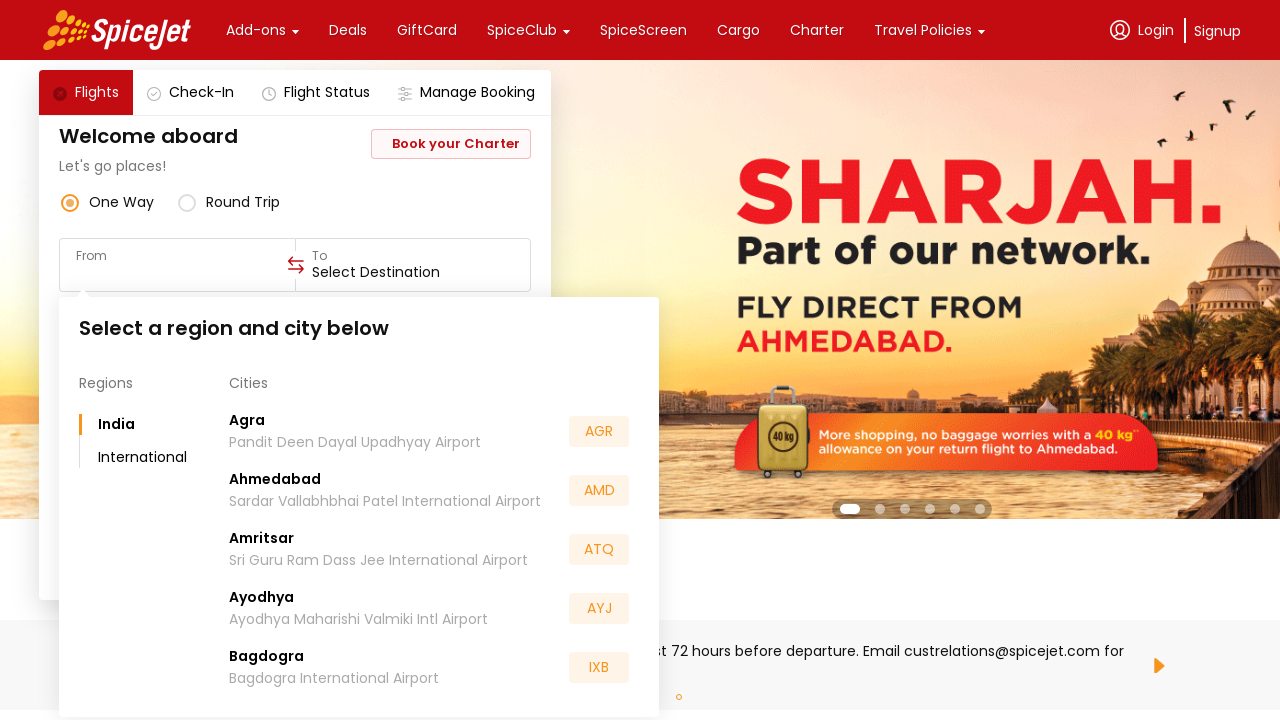

Entered airport code 'HYD' in the origin field on xpath=//div[@data-testid='to-testID-origin']/div/div/input
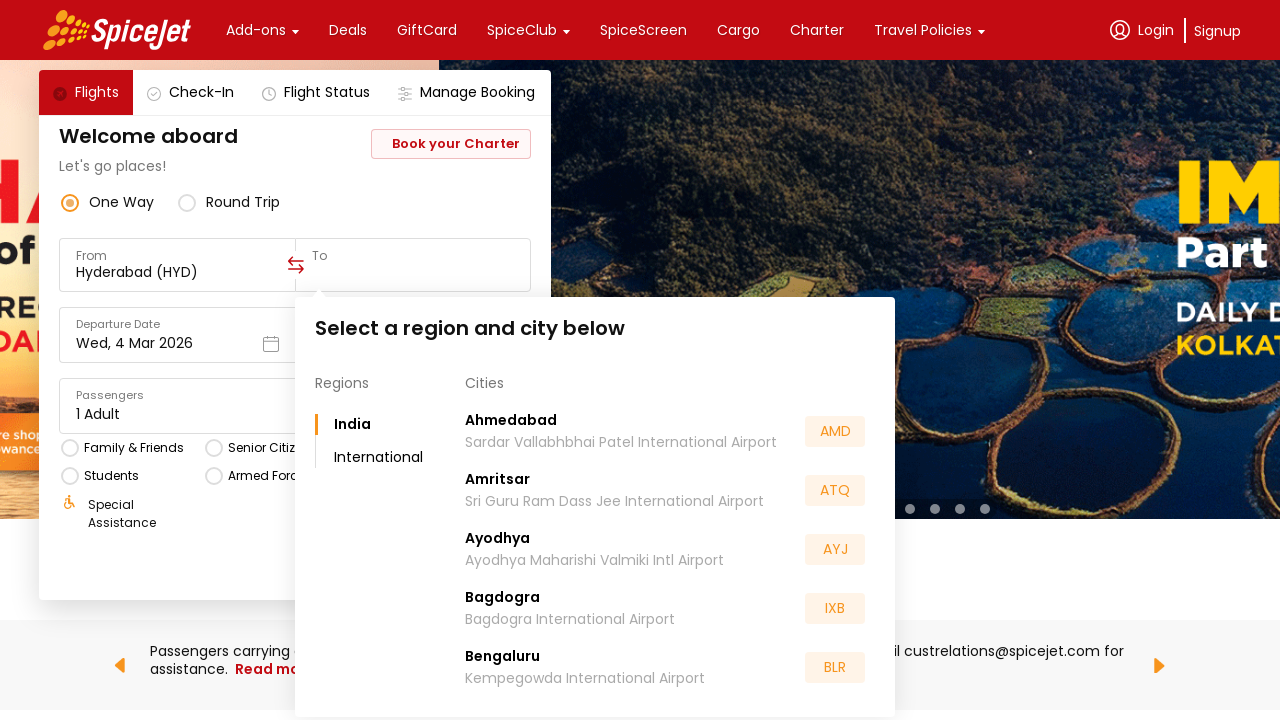

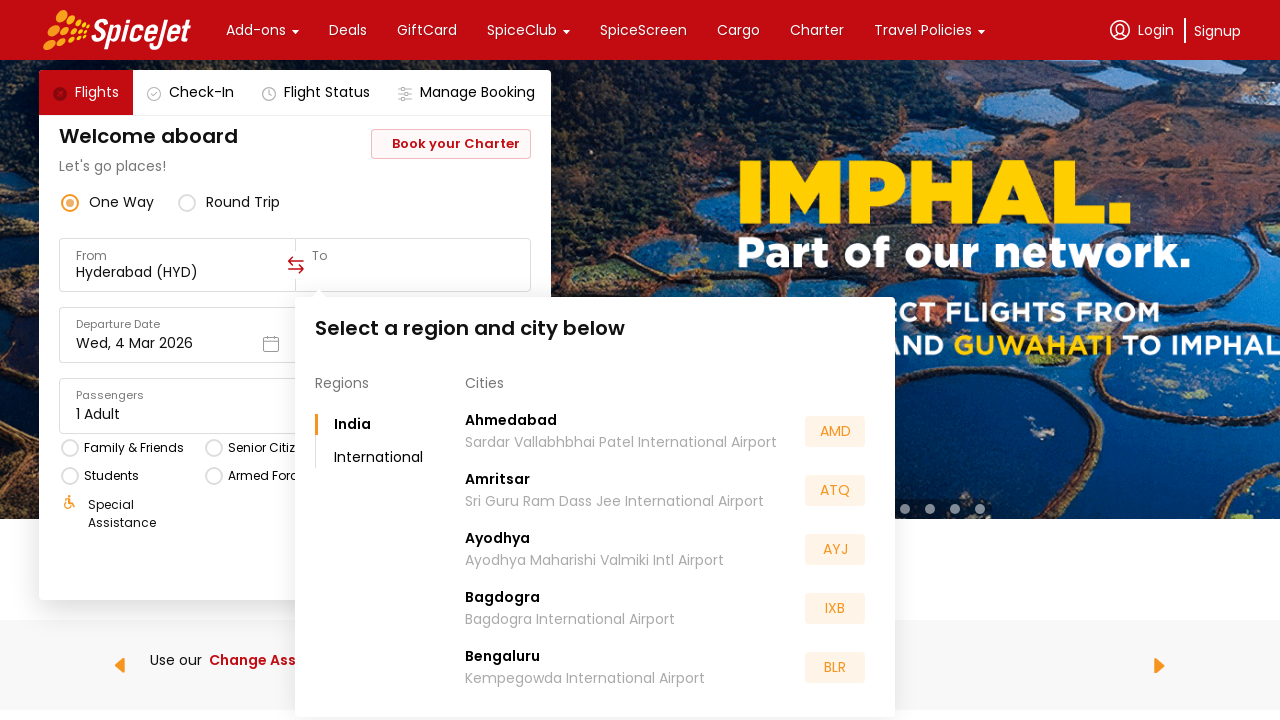